Tests registration form validation with invalid email format to verify email validation error messages

Starting URL: https://alada.vn/tai-khoan/dang-ky.html

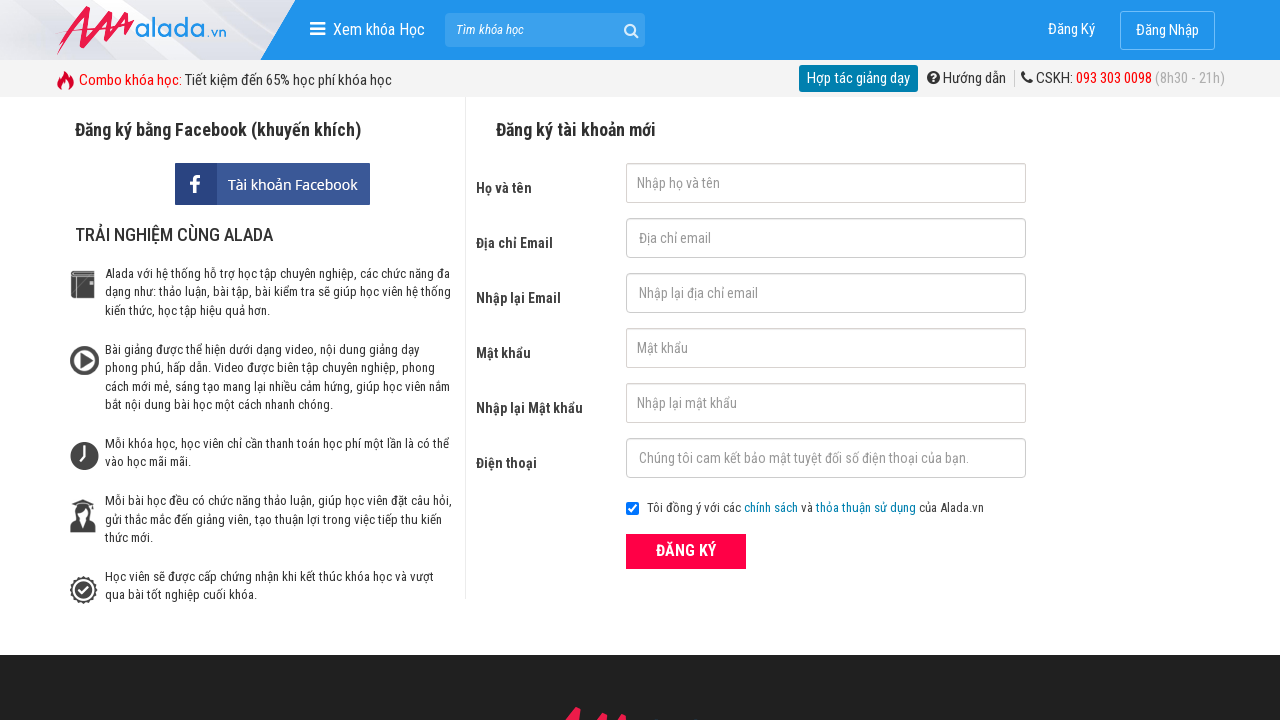

Filled first name field with 'tester' on #txtFirstname
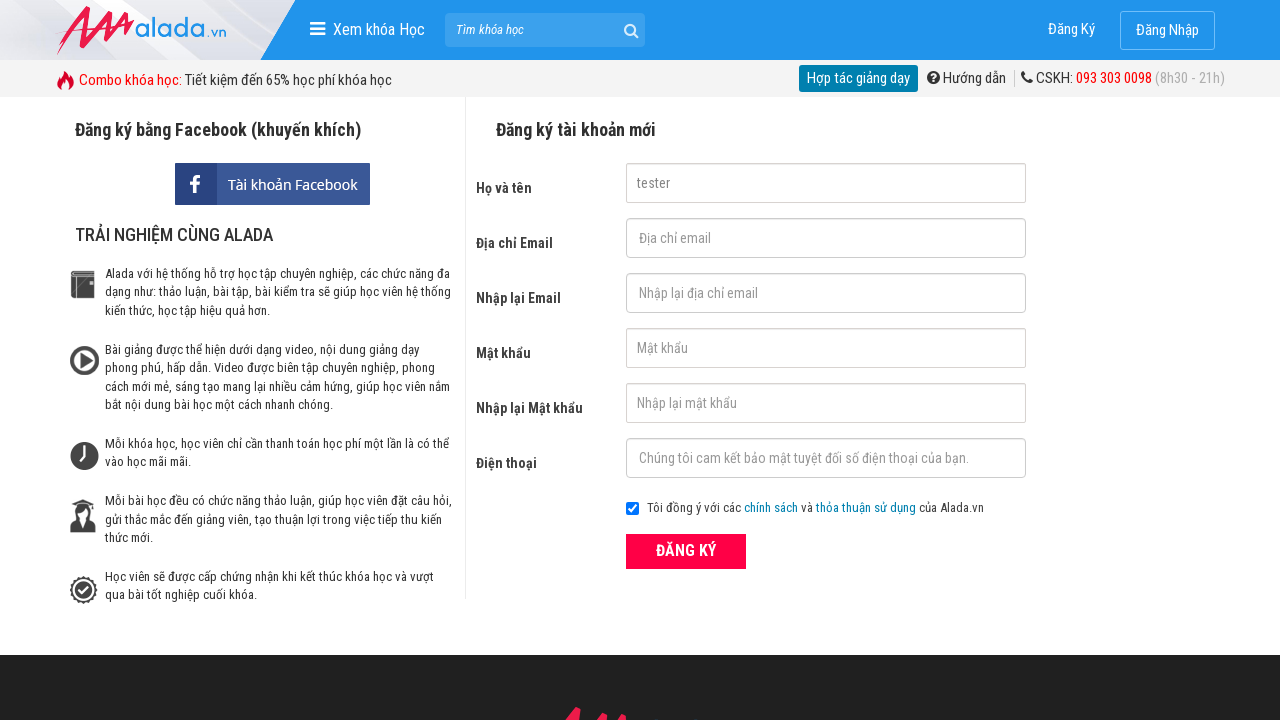

Filled password field with 'tester26@' on #txtPassword
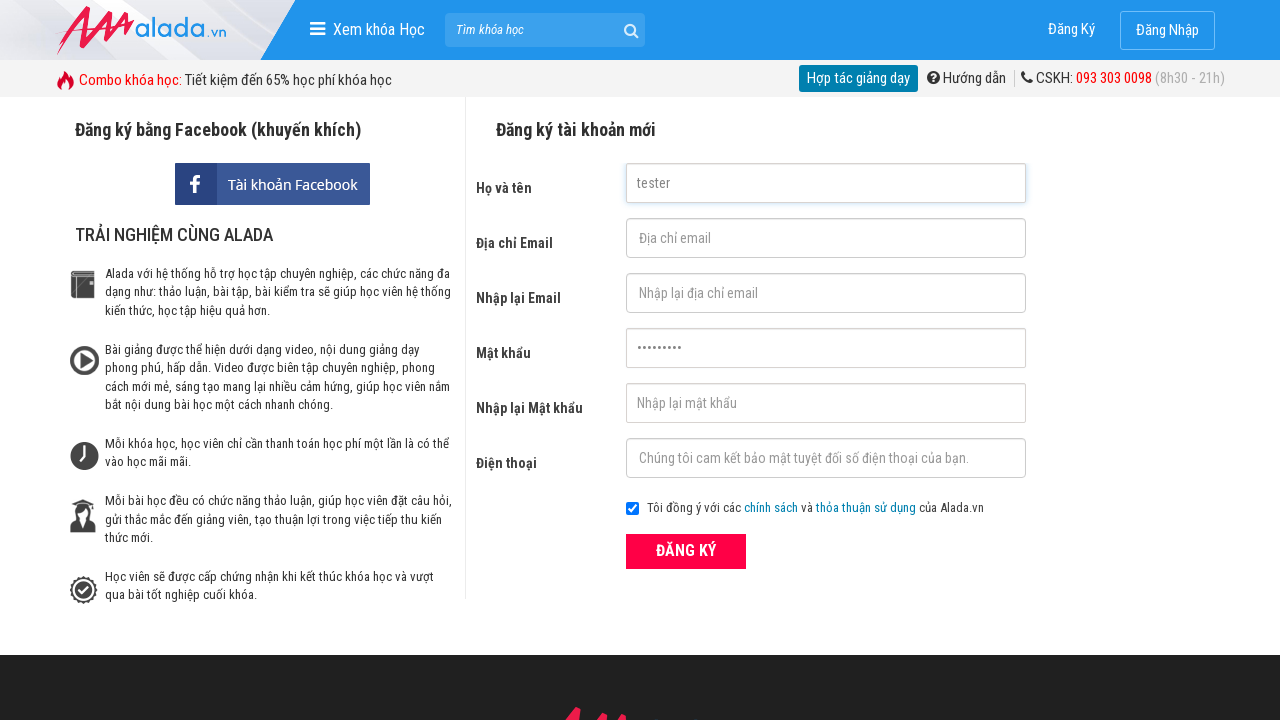

Filled confirm password field with 'tester26@' on #txtCPassword
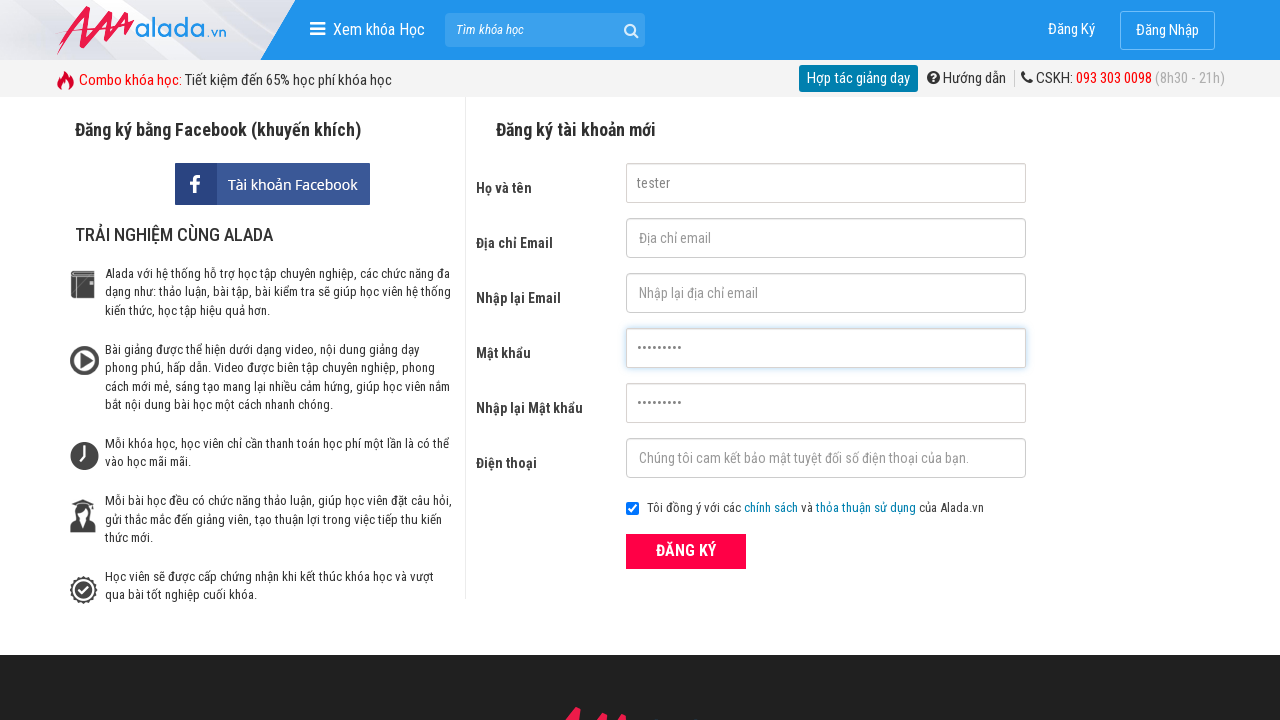

Filled phone field with '0351234567' on #txtPhone
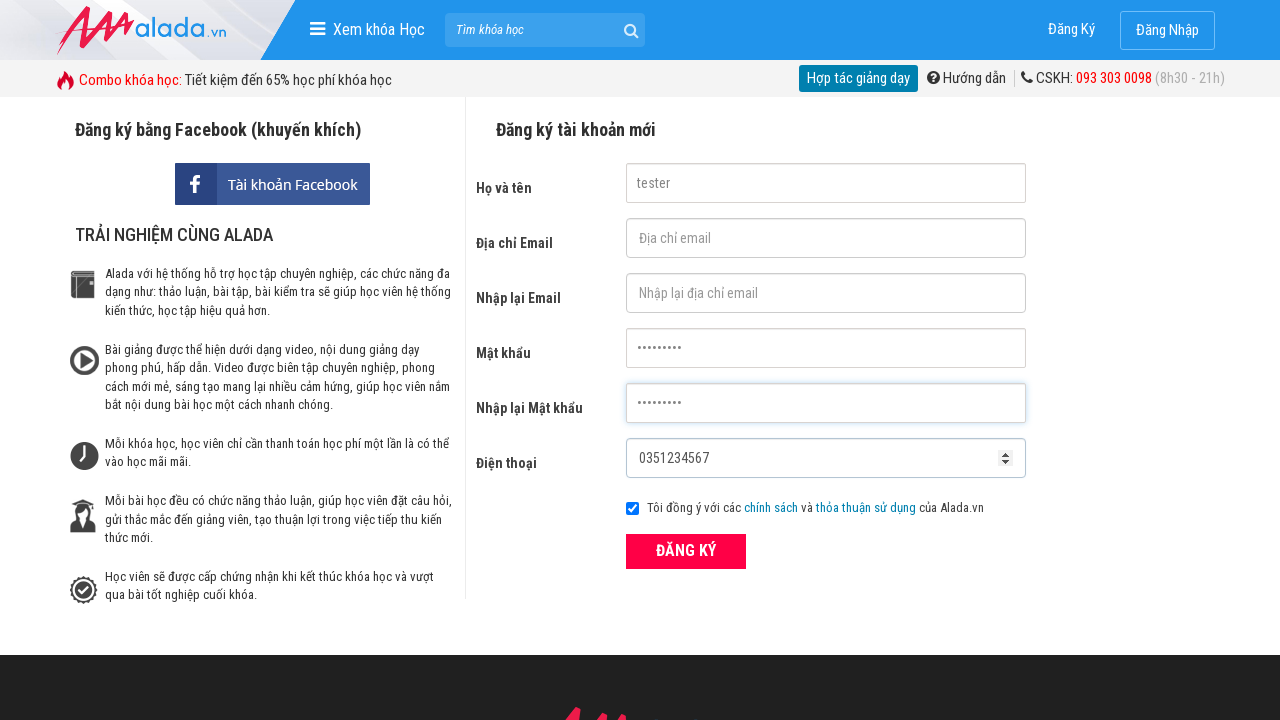

Filled email field with invalid format '123@123.234@' on #txtEmail
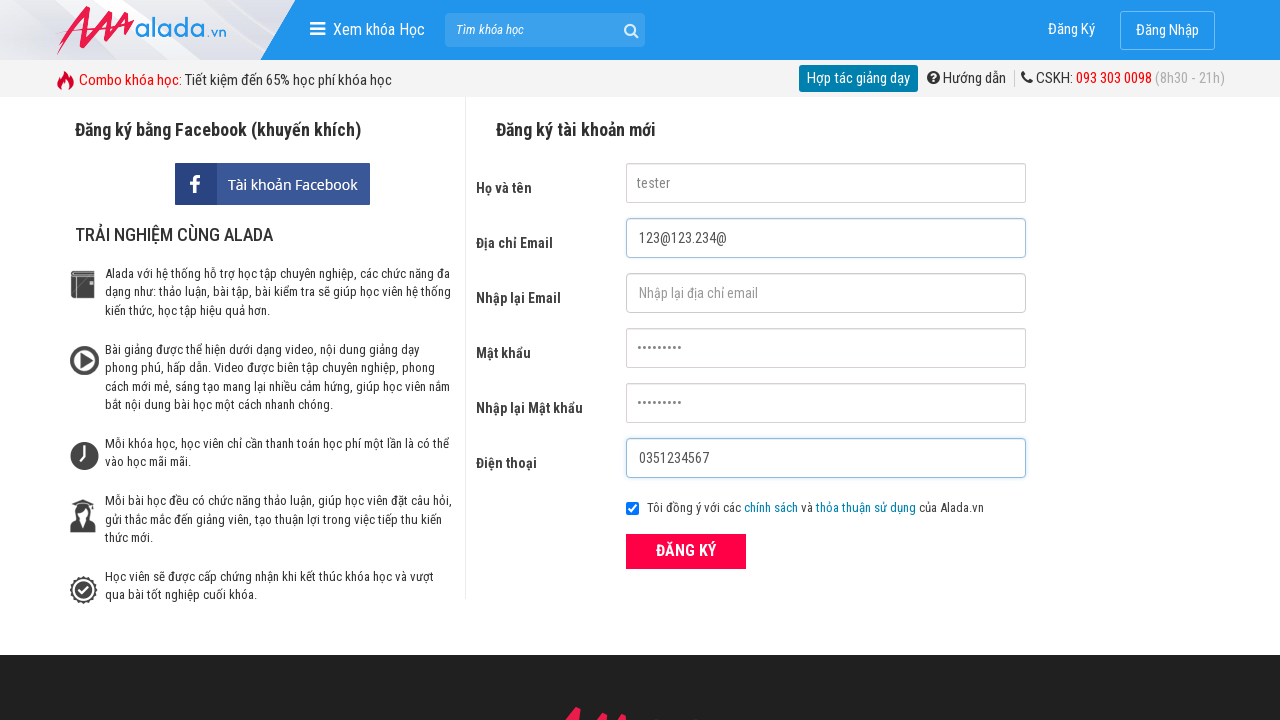

Filled confirm email field with invalid format '123@123.234@' on #txtCEmail
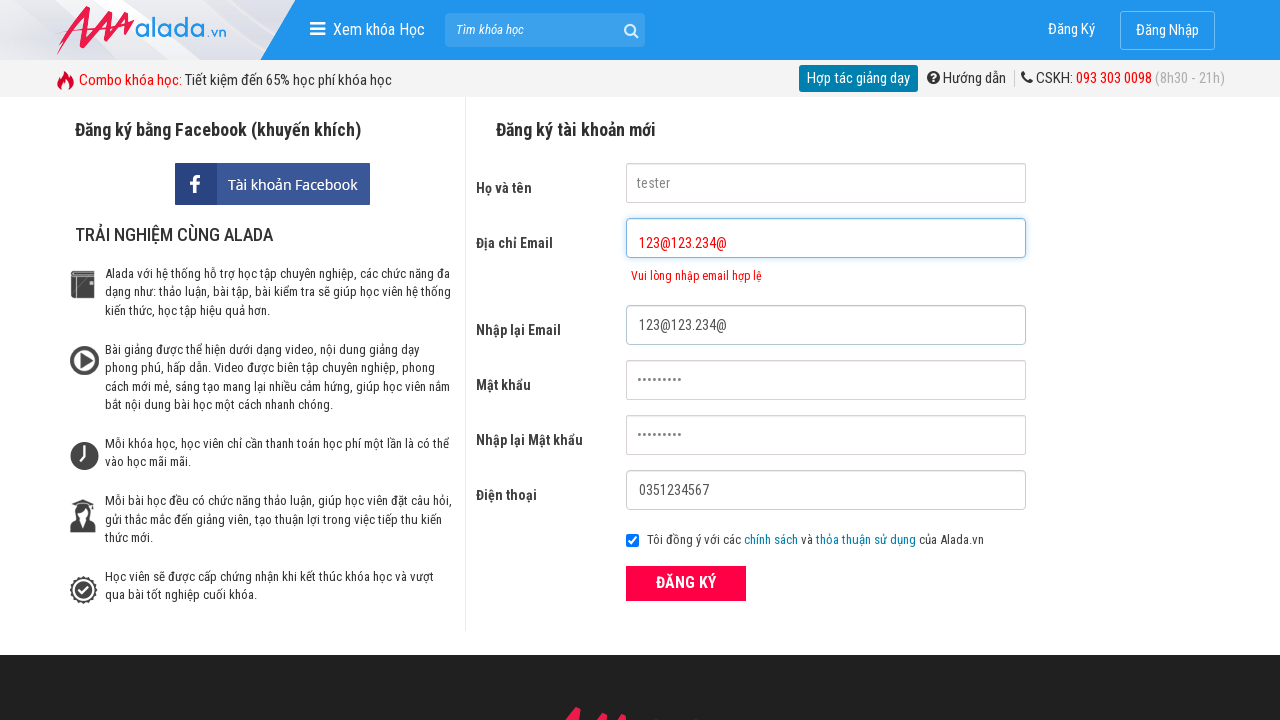

Clicked ĐĂNG KÝ (Register) button at (686, 583) on xpath=//div[contains(@class,'frmRegister')]//button[text()='ĐĂNG KÝ']
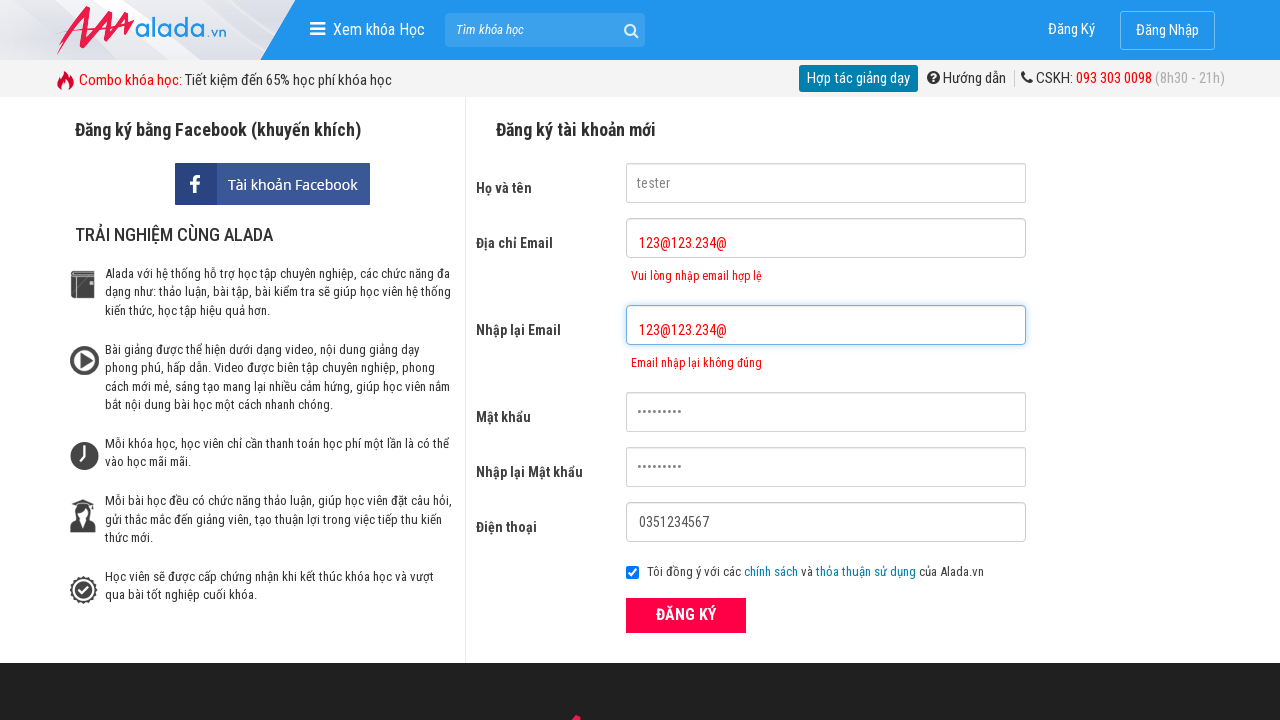

Email error message appeared, validating email format validation
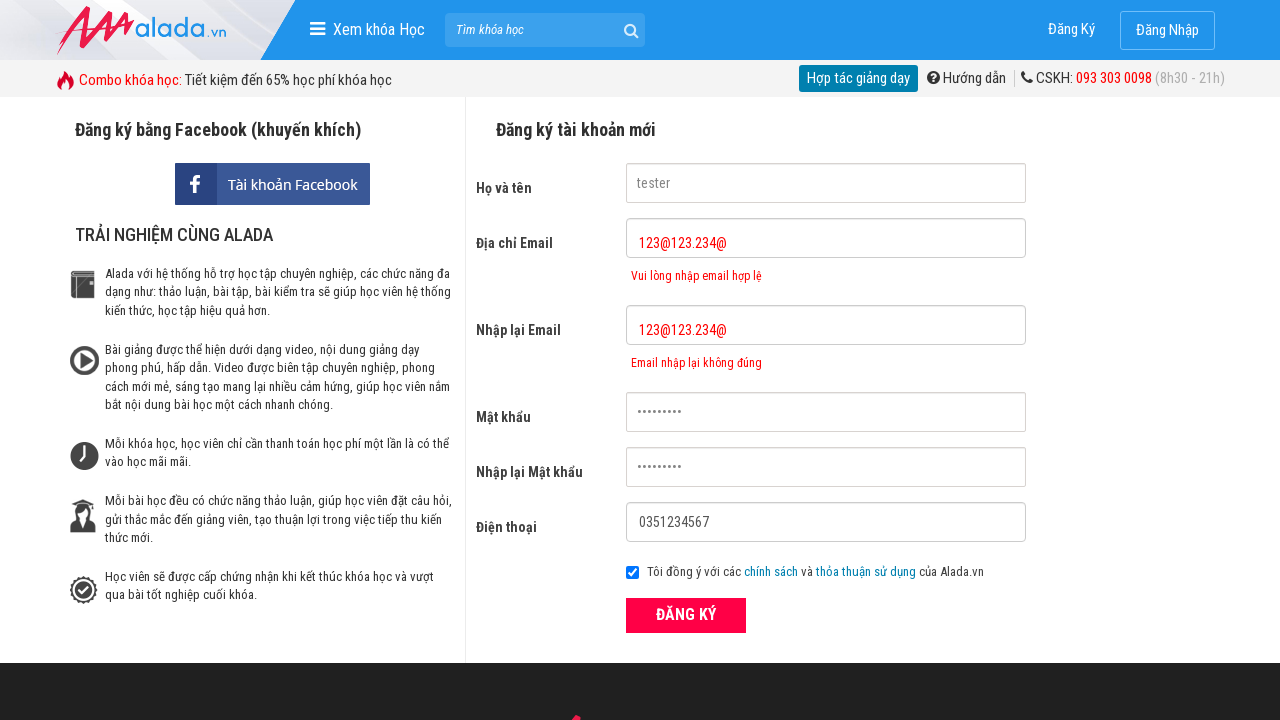

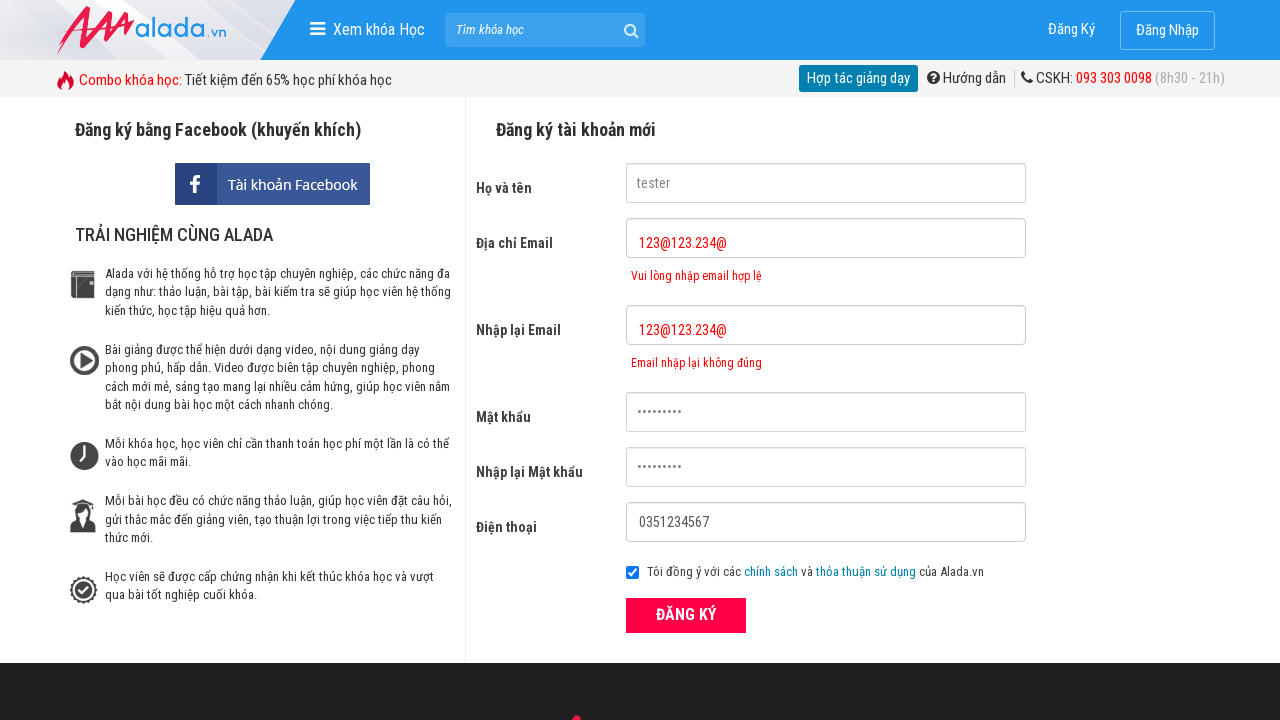